Tests page scrolling functionality by navigating to a blog post and scrolling down the page using JavaScript execution

Starting URL: https://learn-automation.com/find-broken-links-using-selenium/

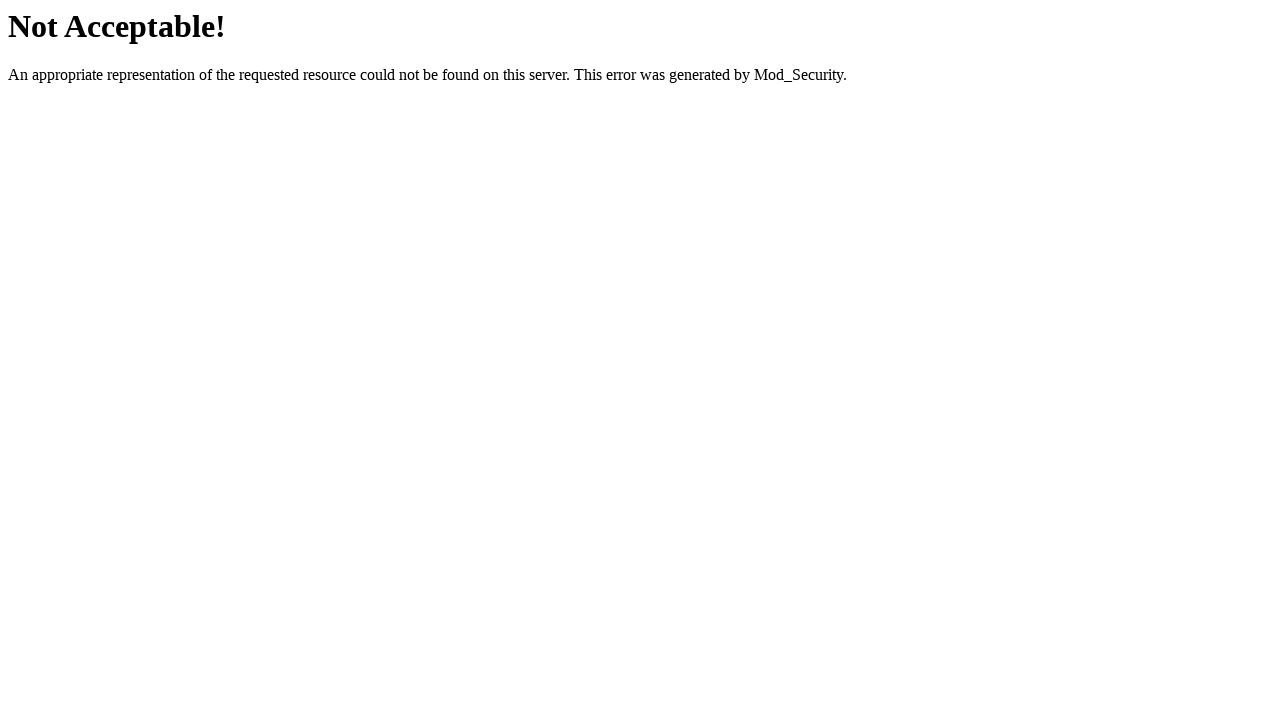

Set viewport size to 1920x1080
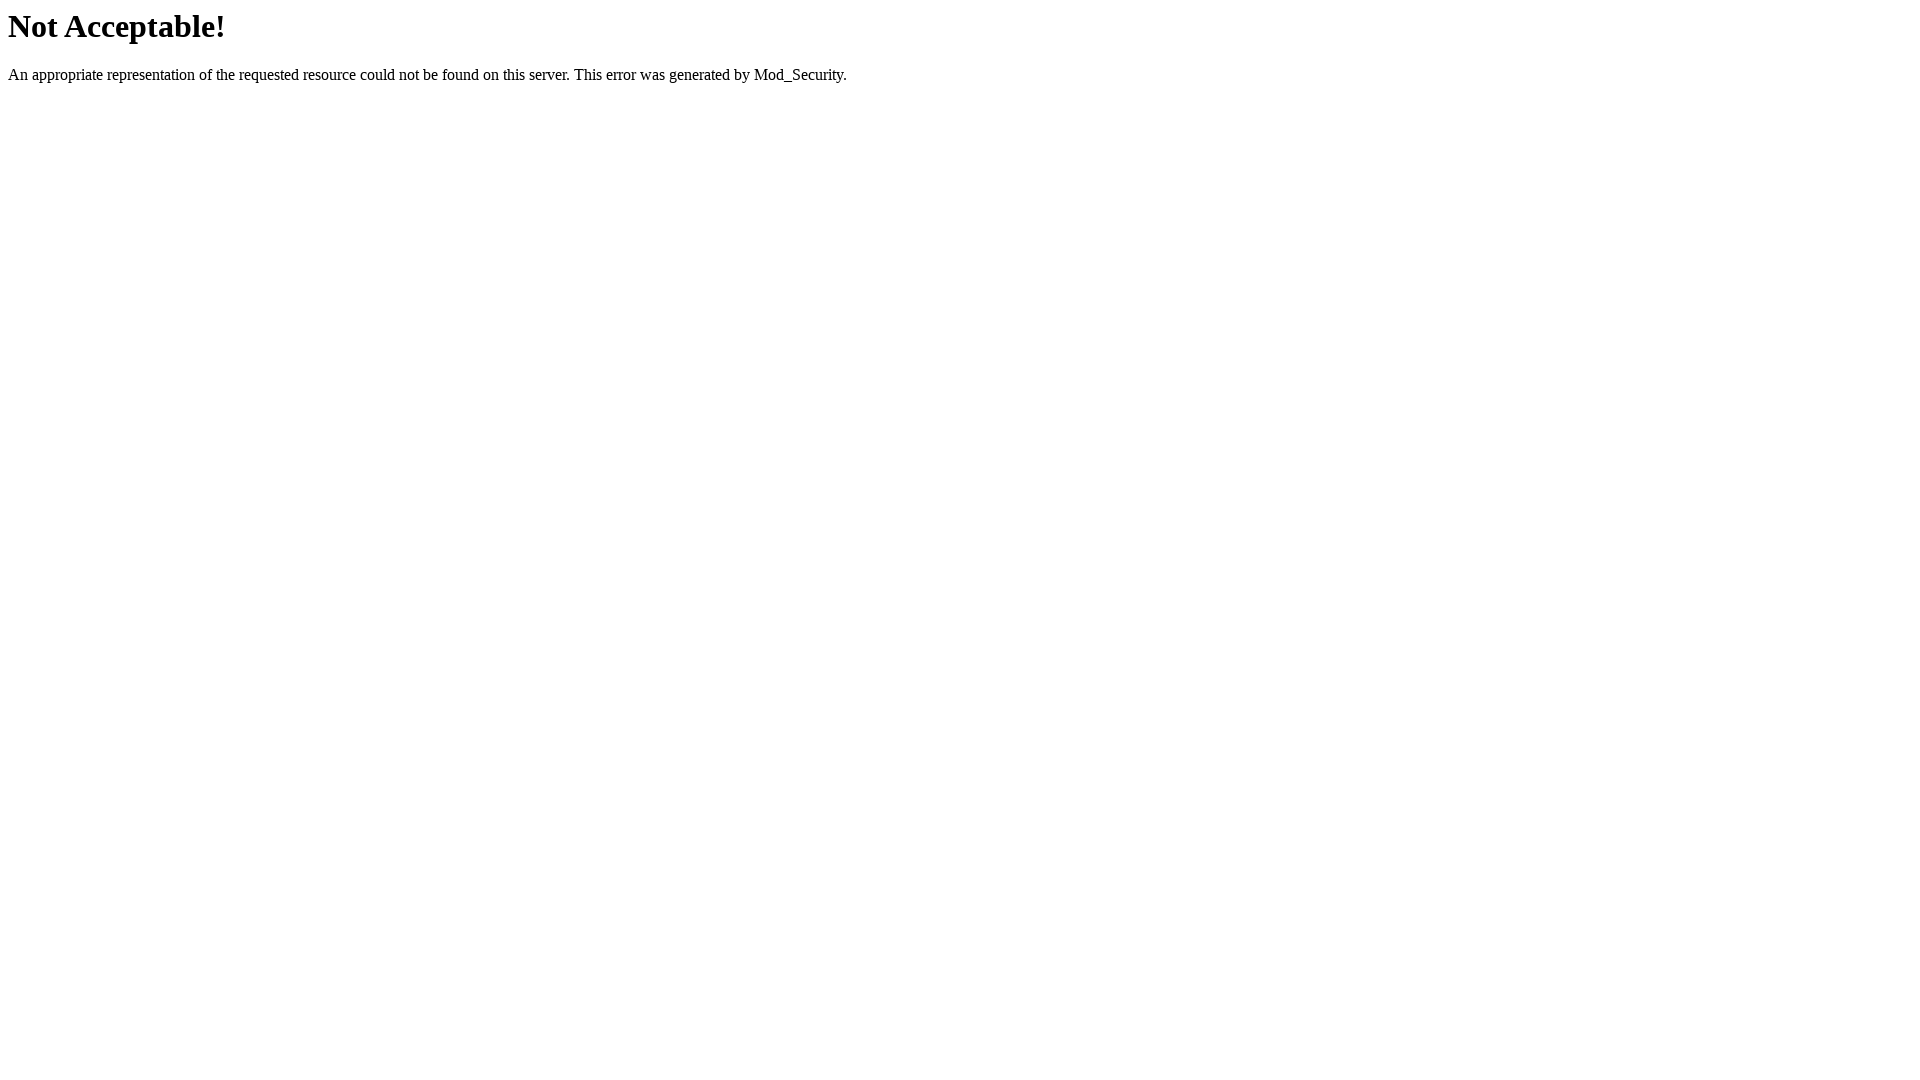

Waited for page to load - domcontentloaded state reached
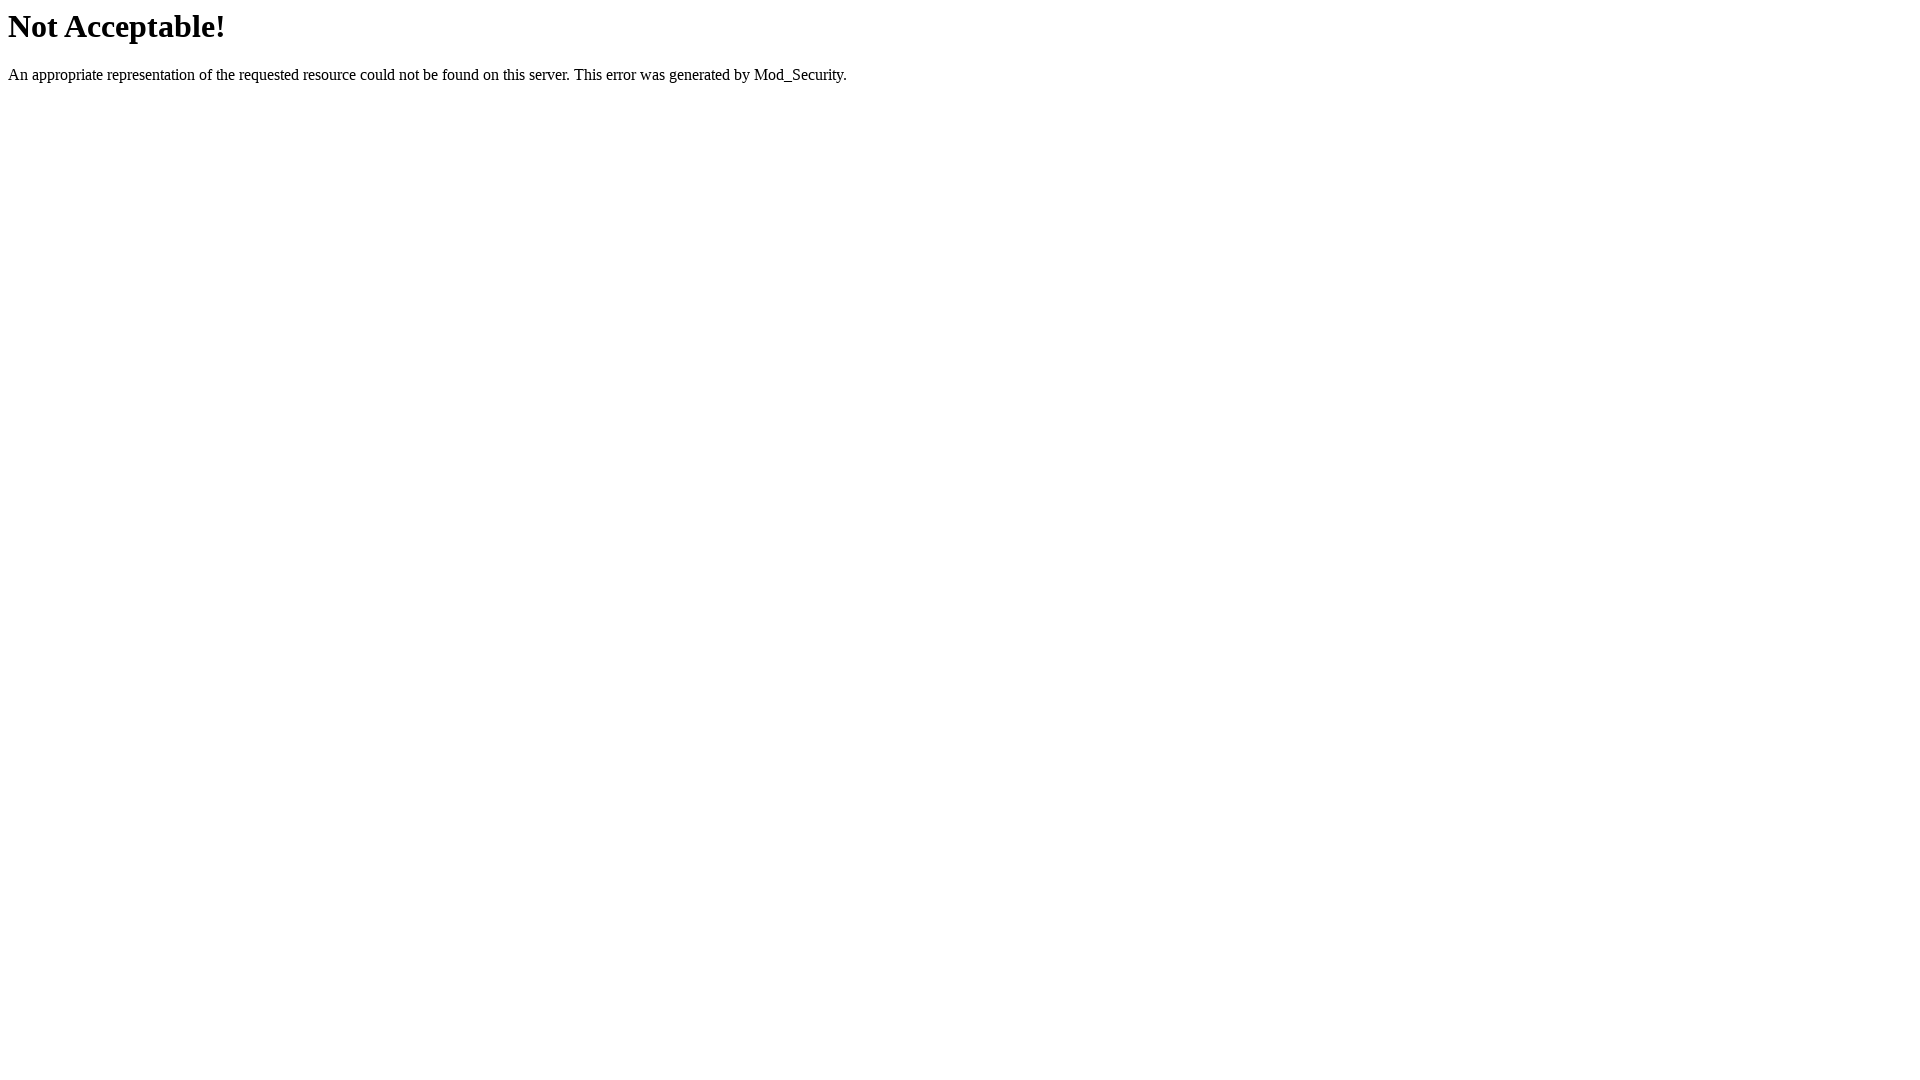

Scrolled down the page by 2000 pixels using JavaScript
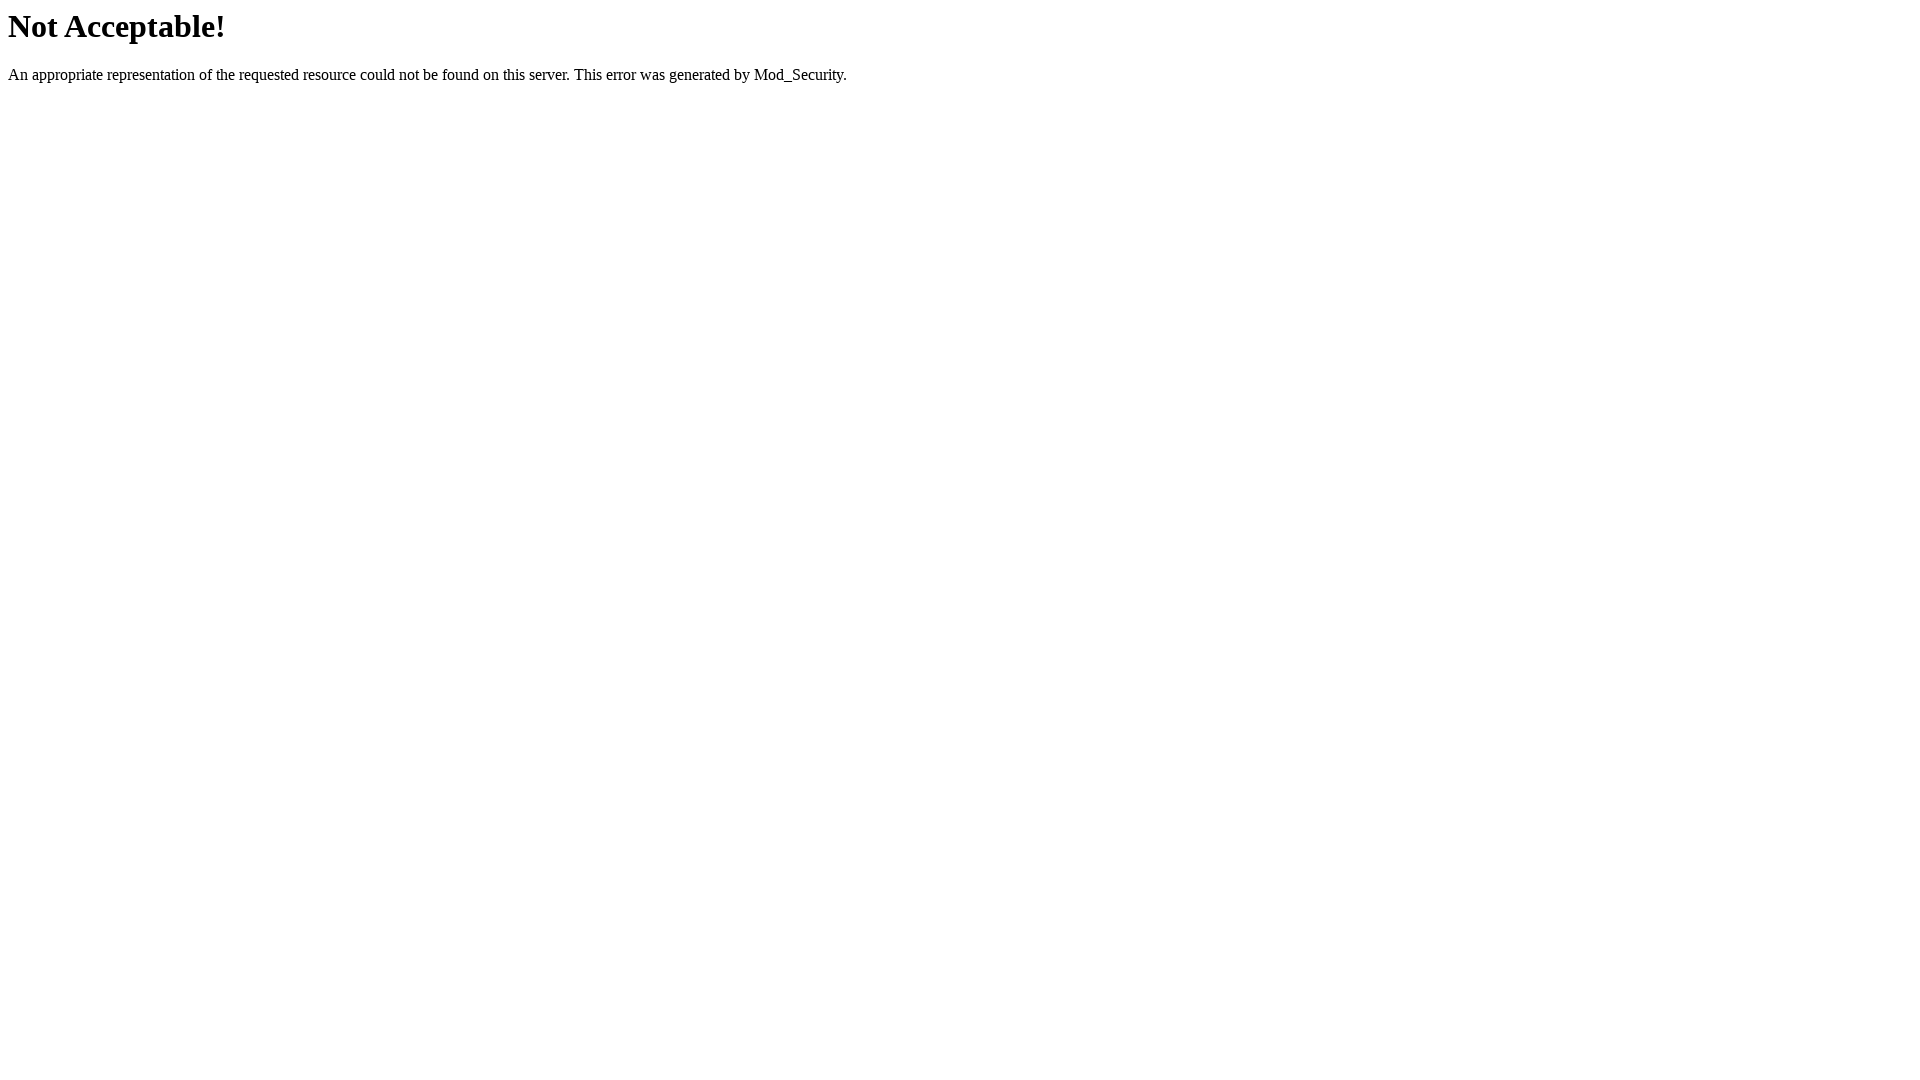

Waited 1 second to observe scroll effect
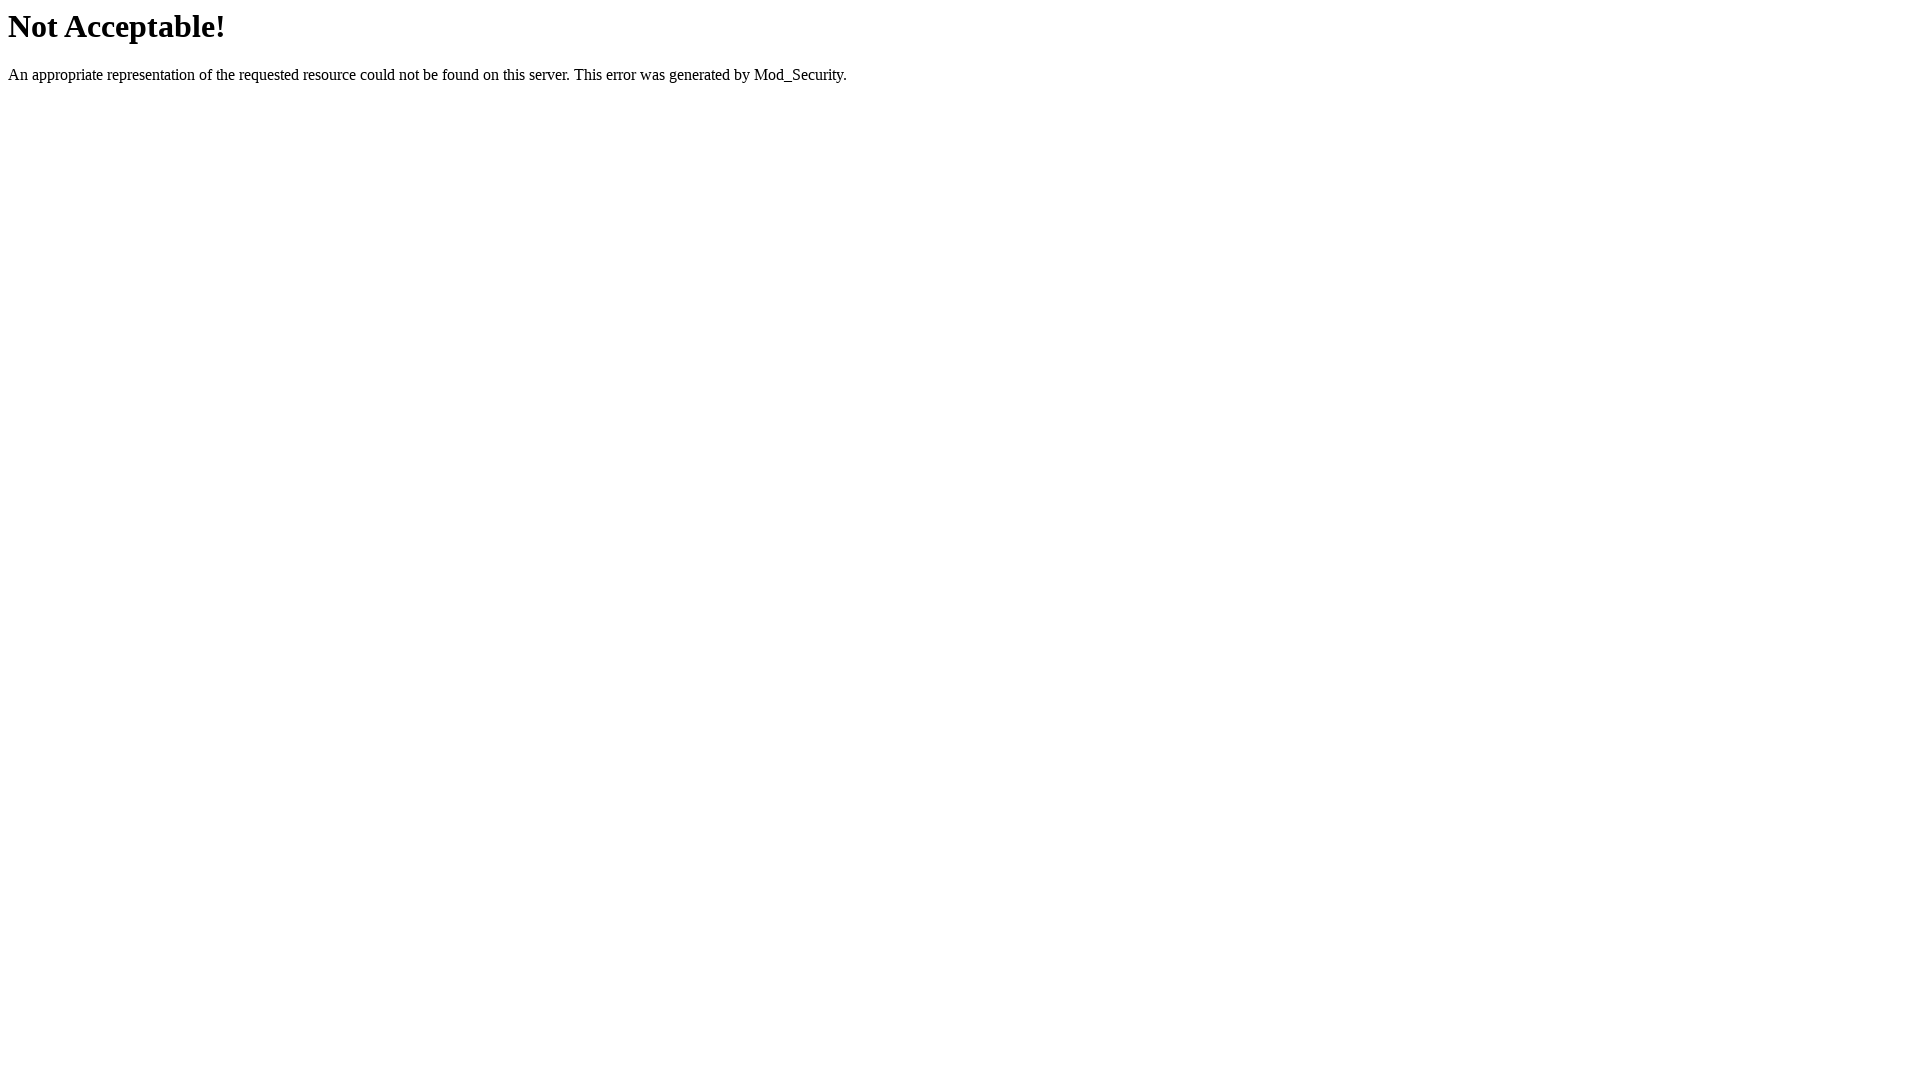

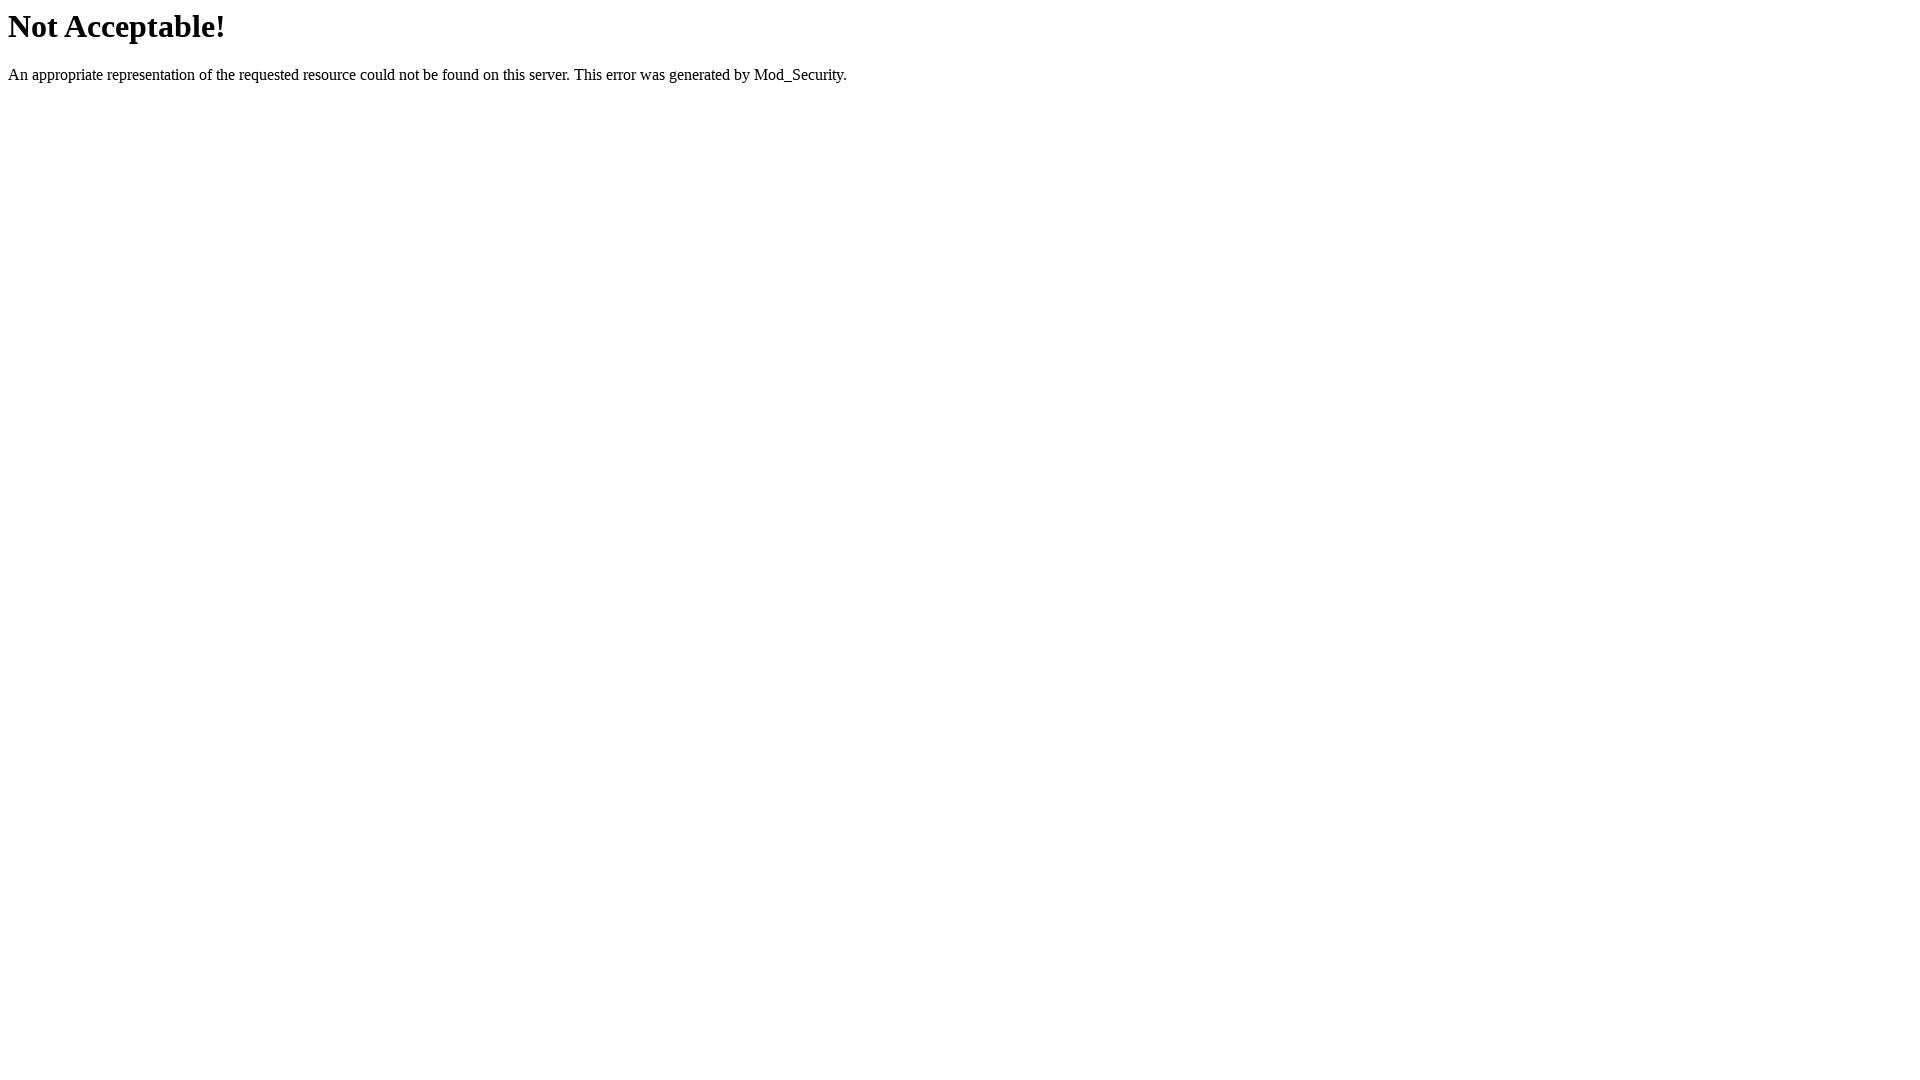